Tests browser window handling by clicking a link that opens a new window, switching to the new window to verify its title, closing it, and switching back to the original window.

Starting URL: https://the-internet.herokuapp.com/windows

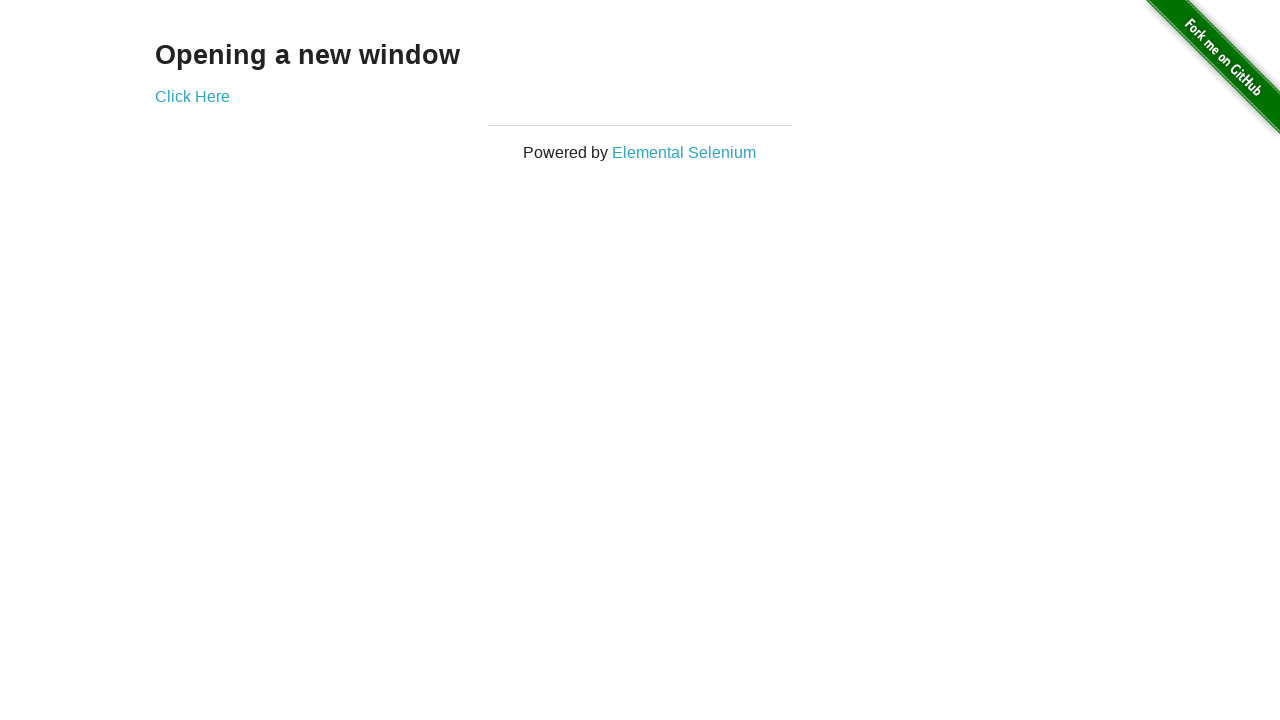

Clicked 'Click Here' link to open new window at (192, 96) on a:text('Click Here')
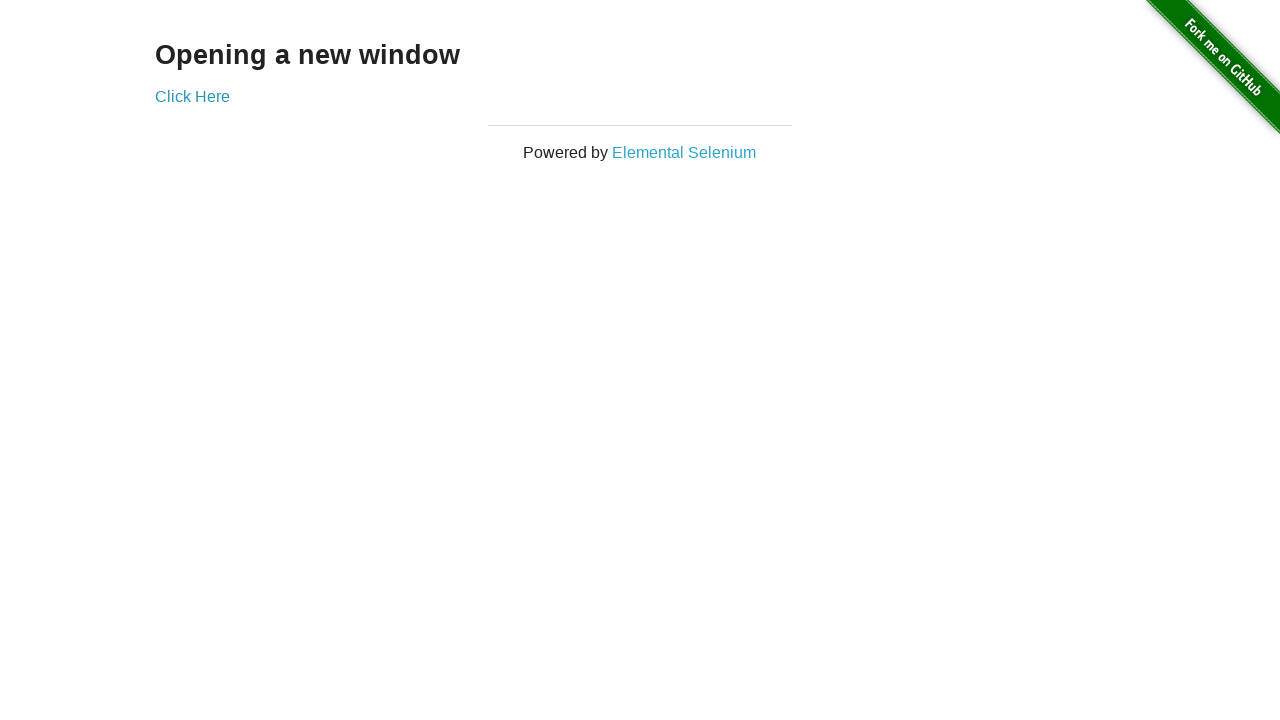

New window opened and captured
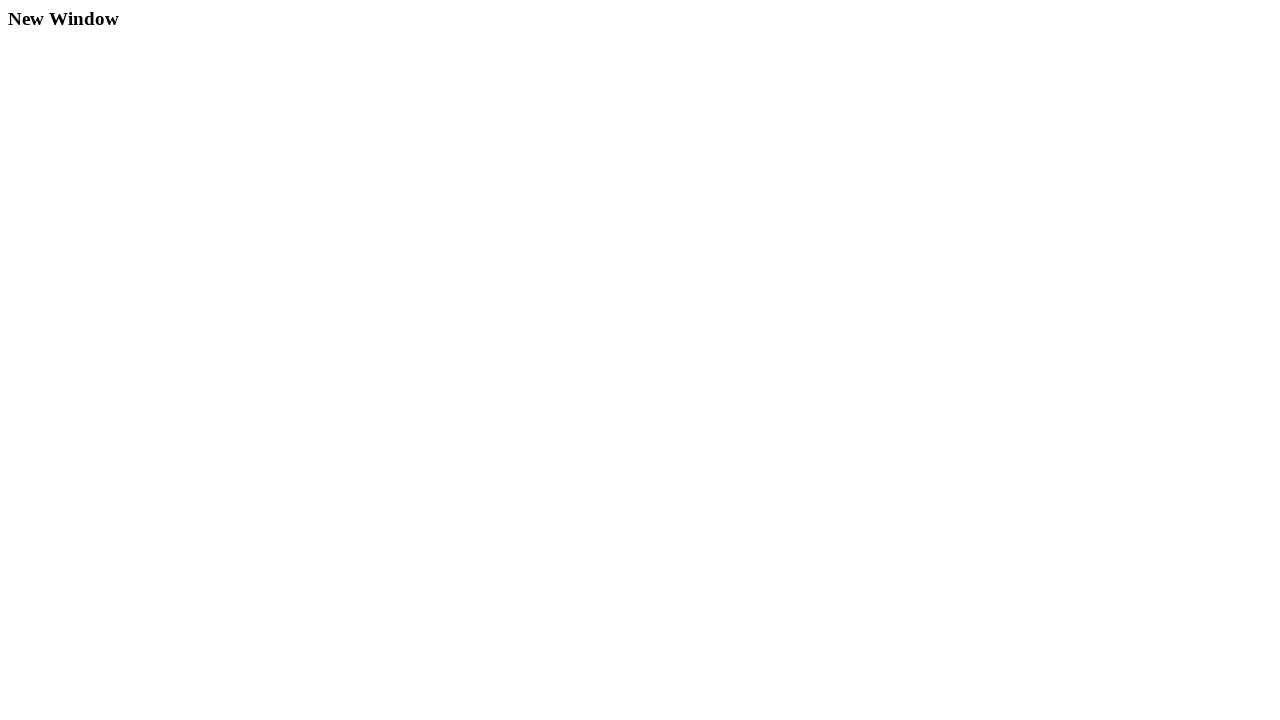

New window finished loading
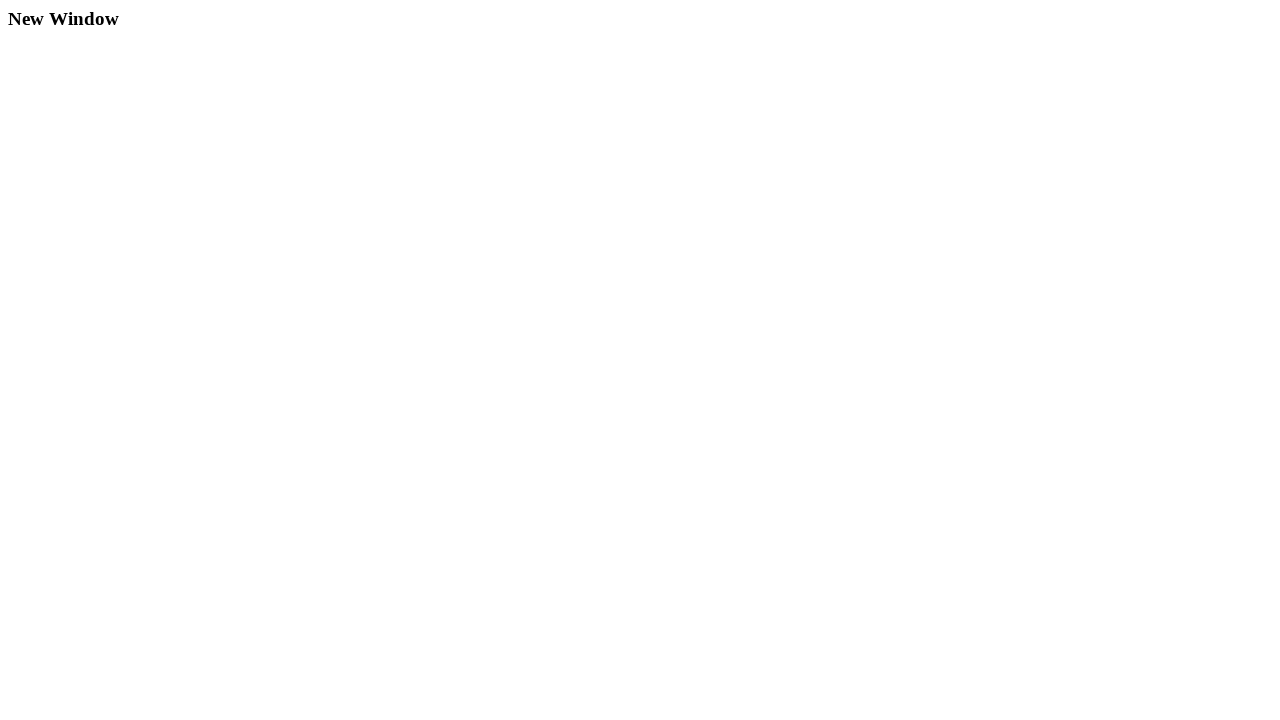

Verified new window title is 'New Window'
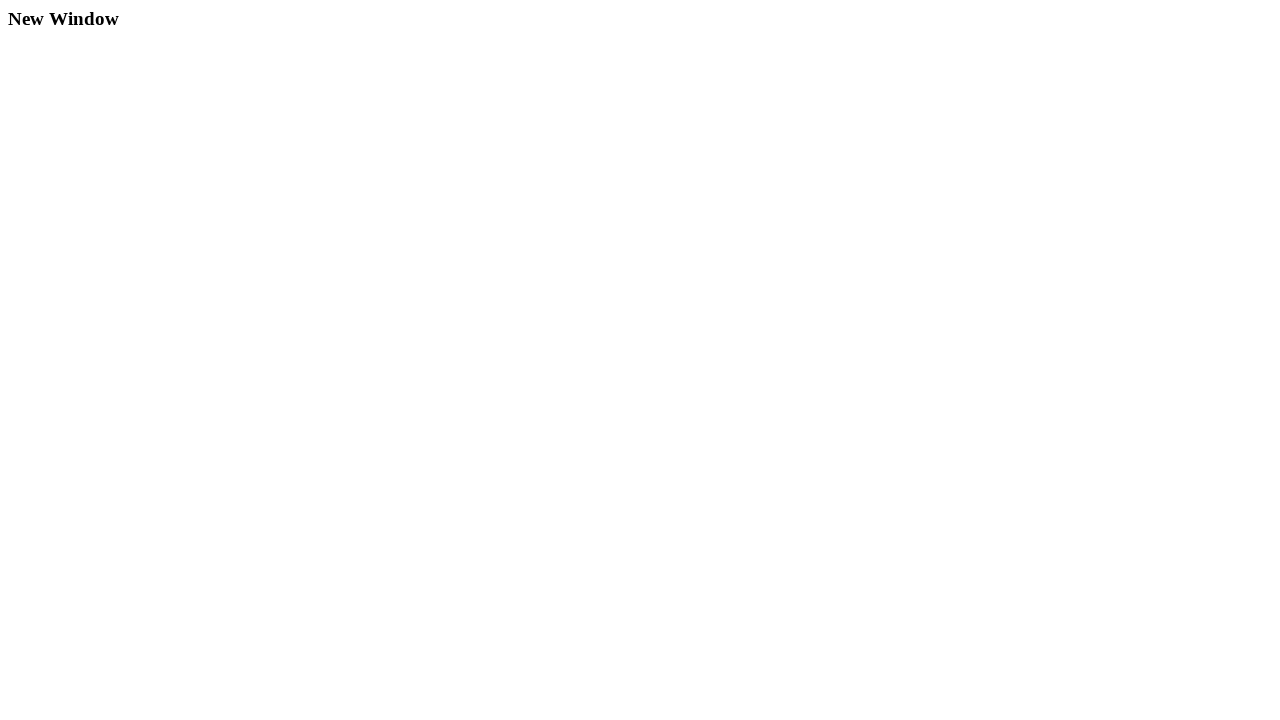

Title assertion passed - new window is correct
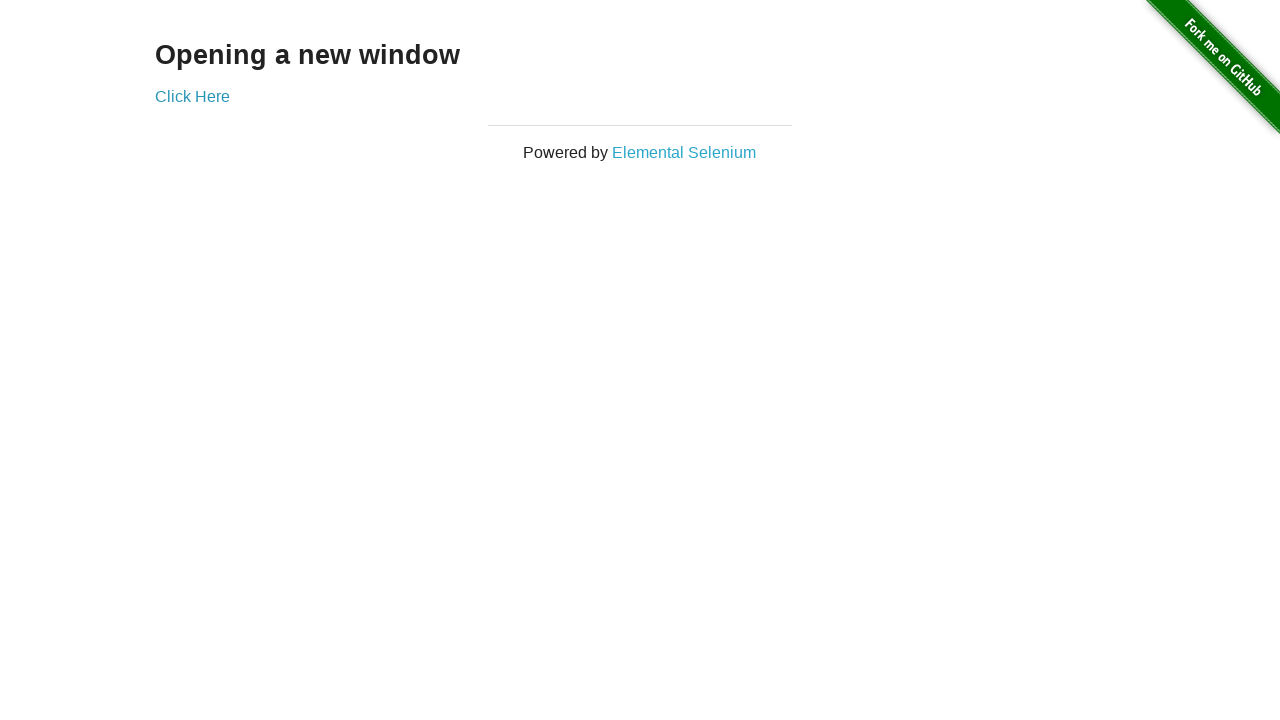

Closed the new window
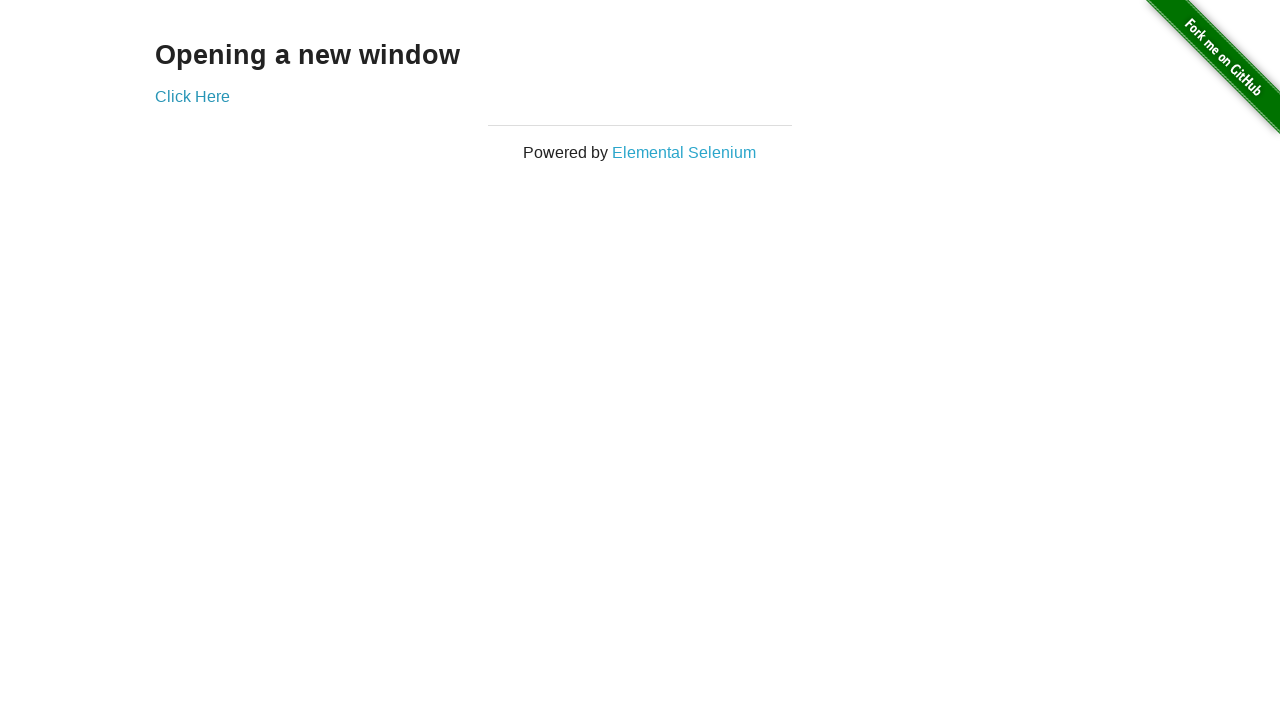

Verified original window title is 'The Internet'
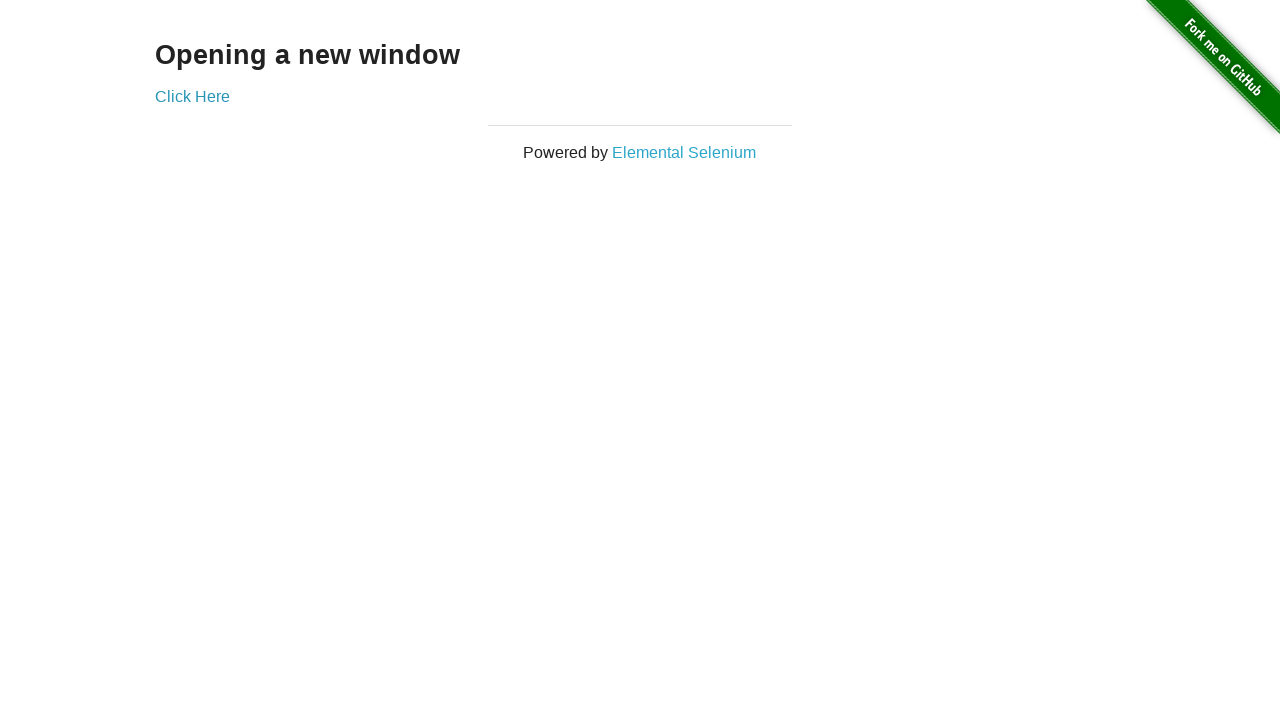

Title assertion passed - back on original window
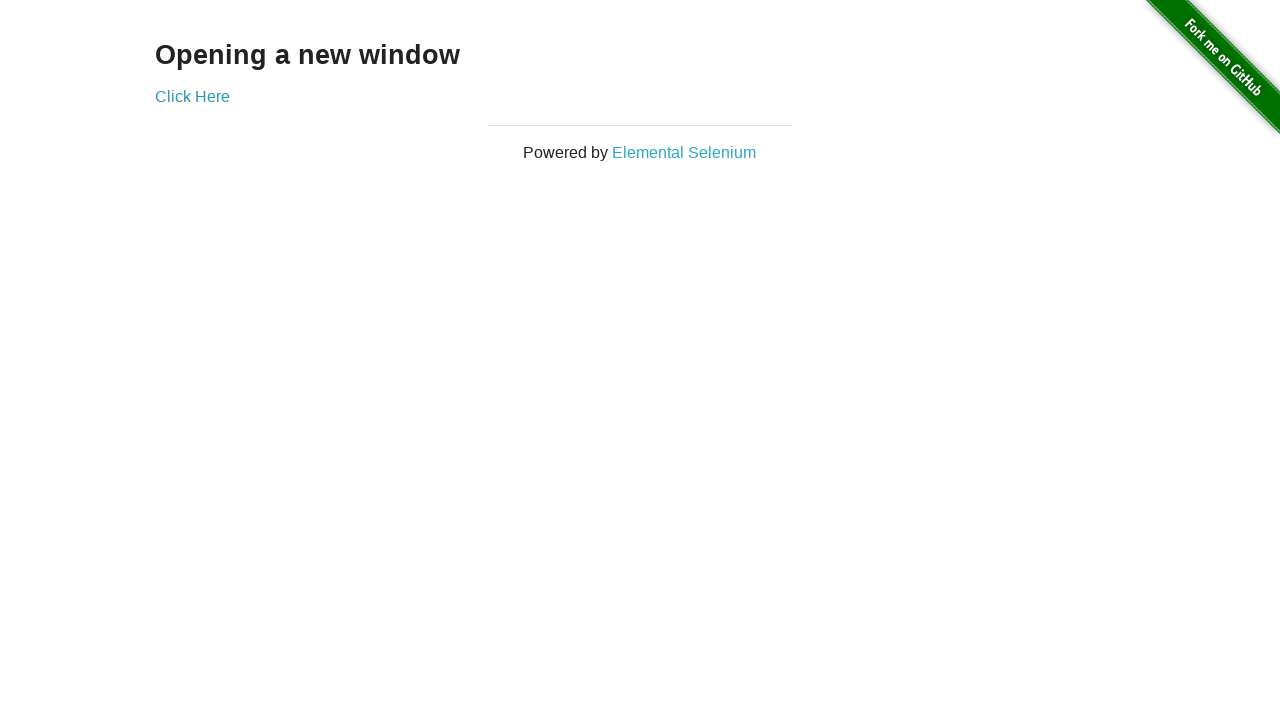

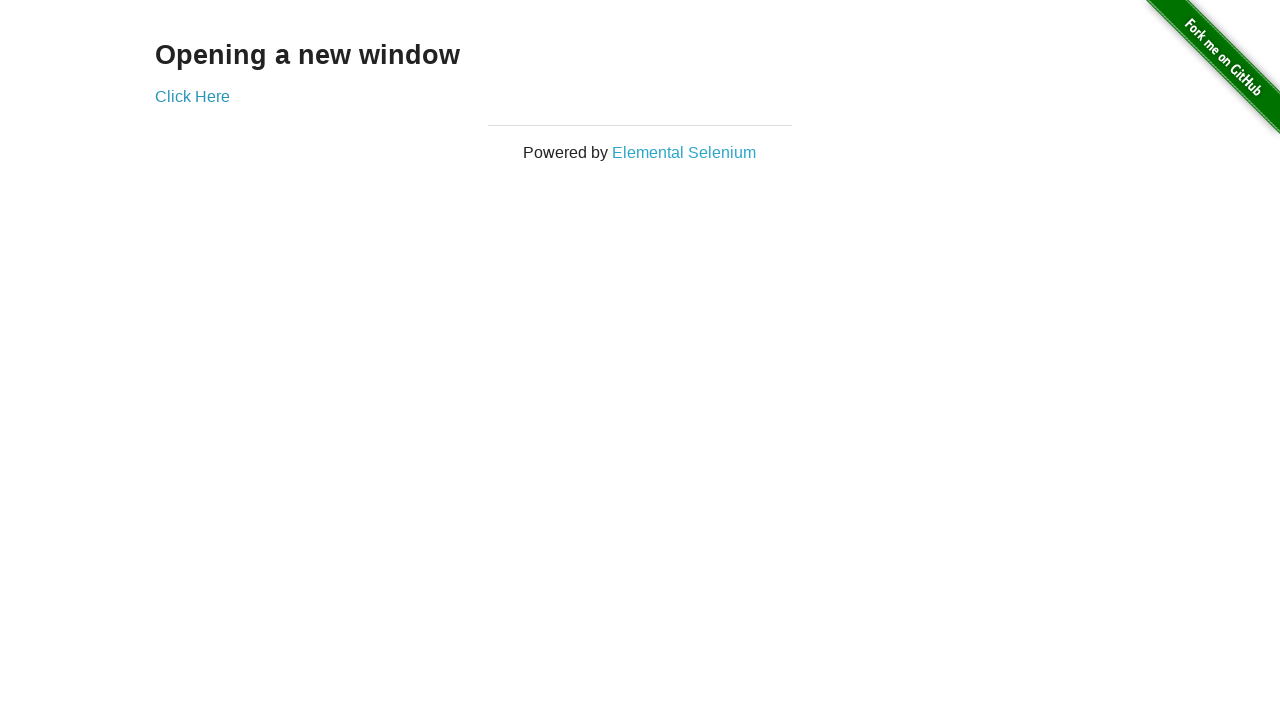